Tests dynamic content loading by clicking a button that starts a timer and waiting for text to appear

Starting URL: http://seleniumpractise.blogspot.com/2016/08/how-to-use-explicit-wait-in-selenium.html

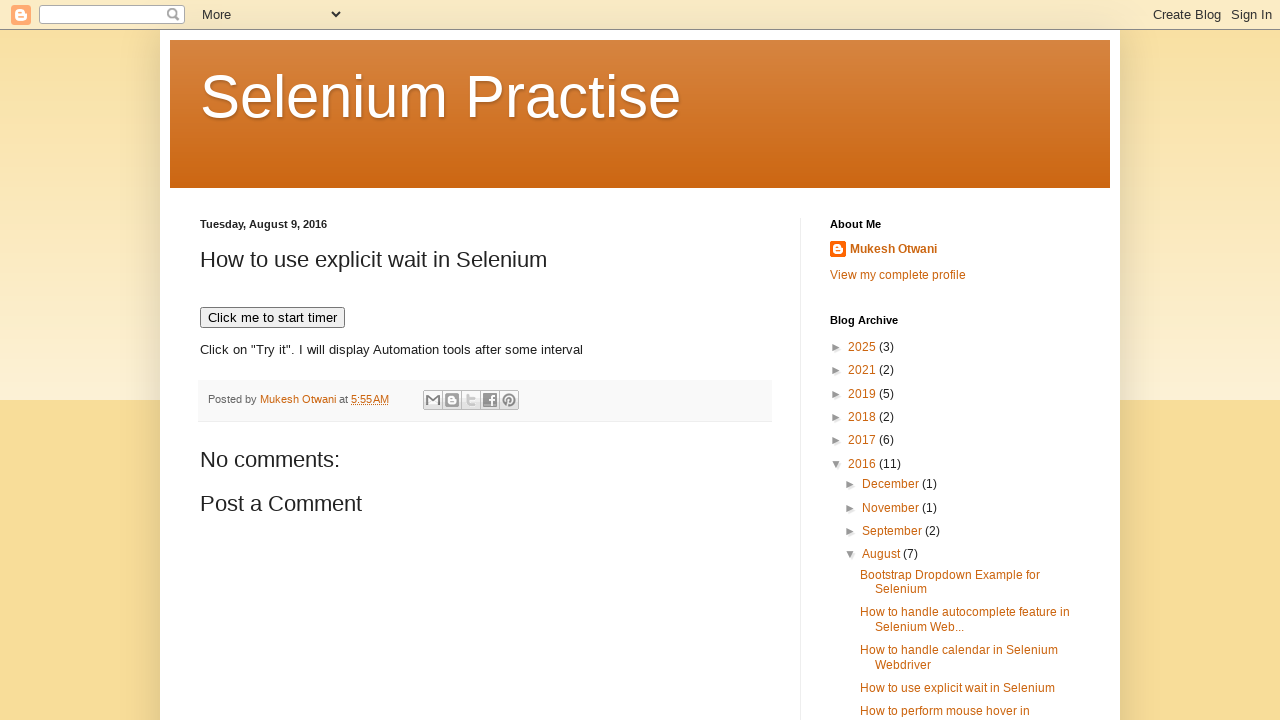

Clicked button to start timer at (272, 318) on xpath=//button[text()='Click me to start timer']
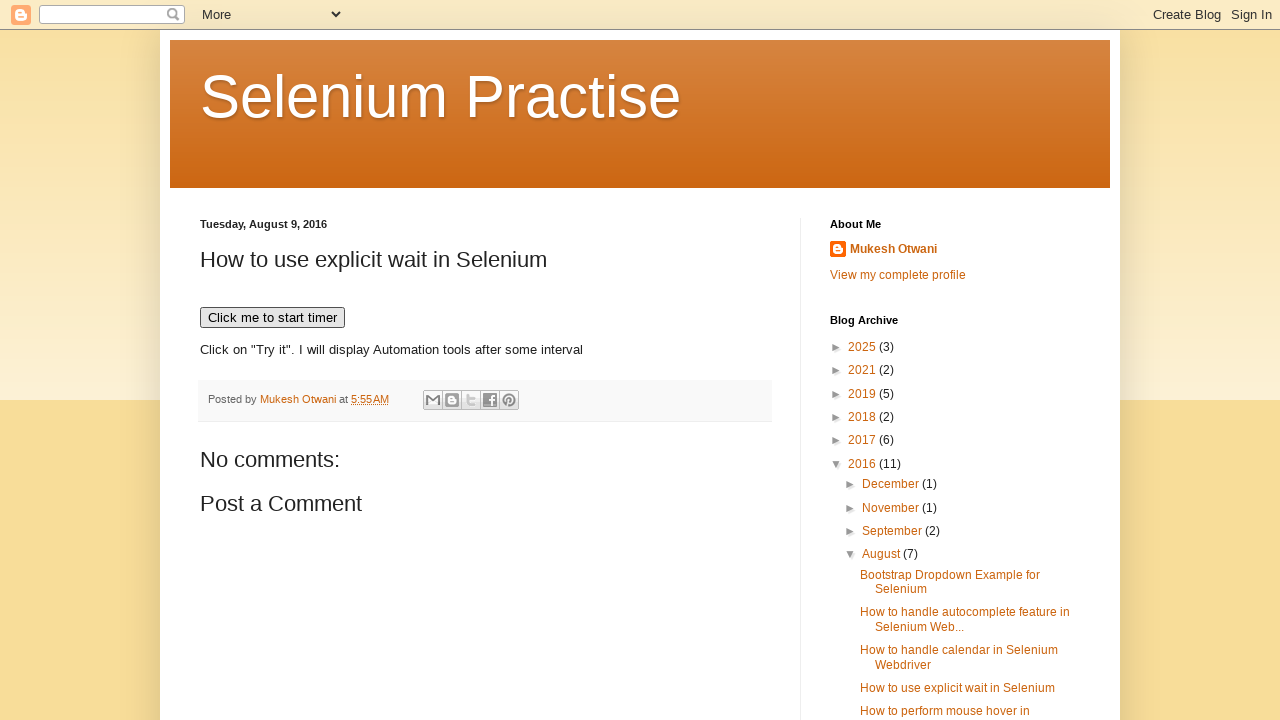

WebDriver text appeared after timer completed
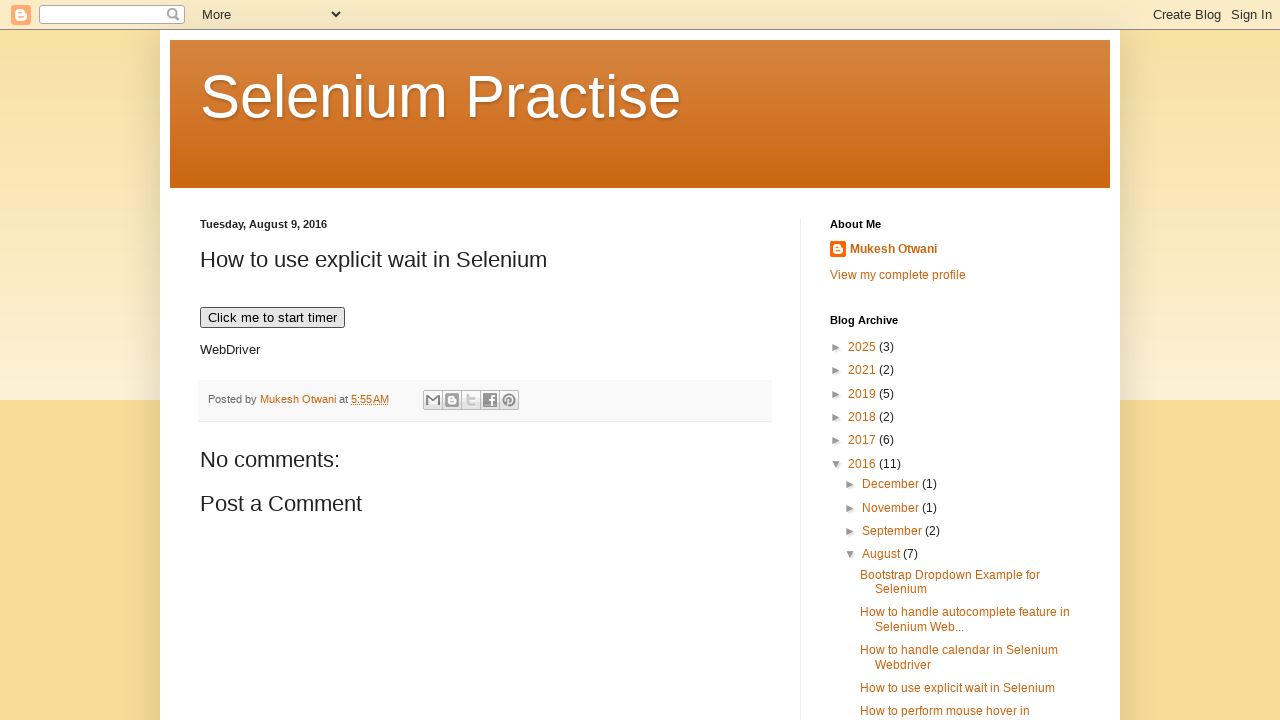

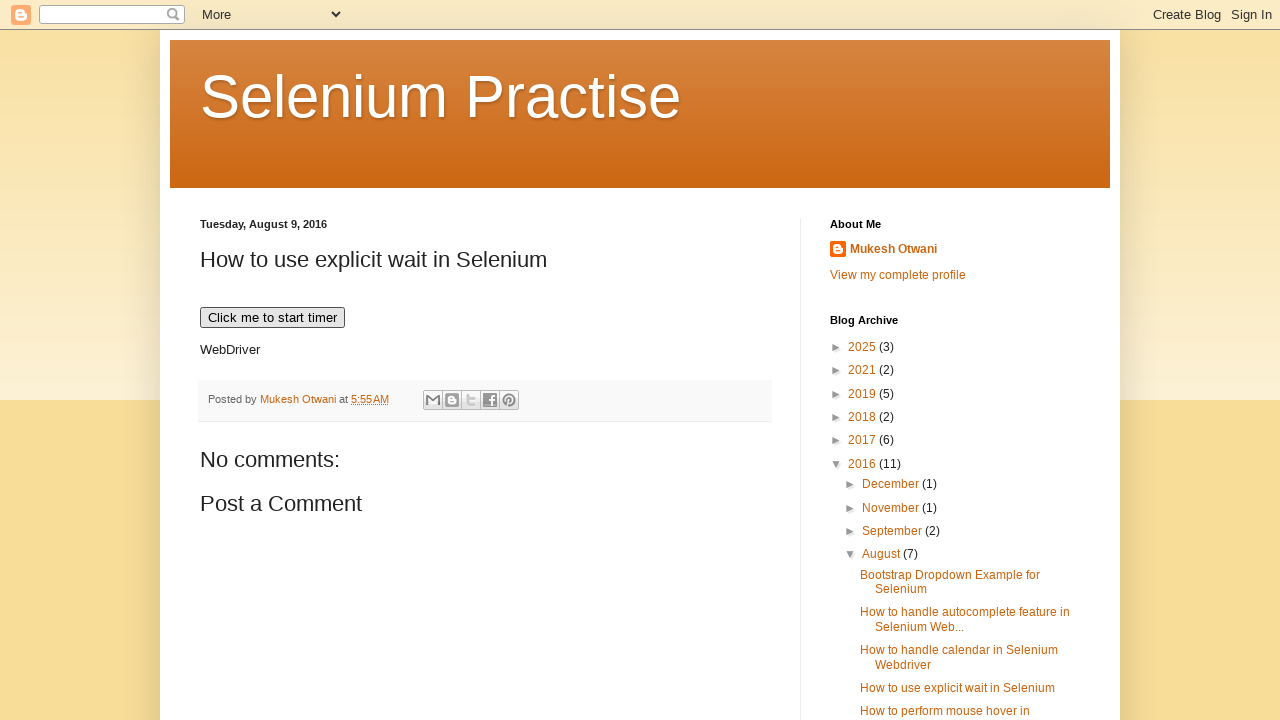